Tests dropdown selection functionality by selecting an option from a dropdown menu and verifying the selection was successful

Starting URL: http://the-internet.herokuapp.com/dropdown

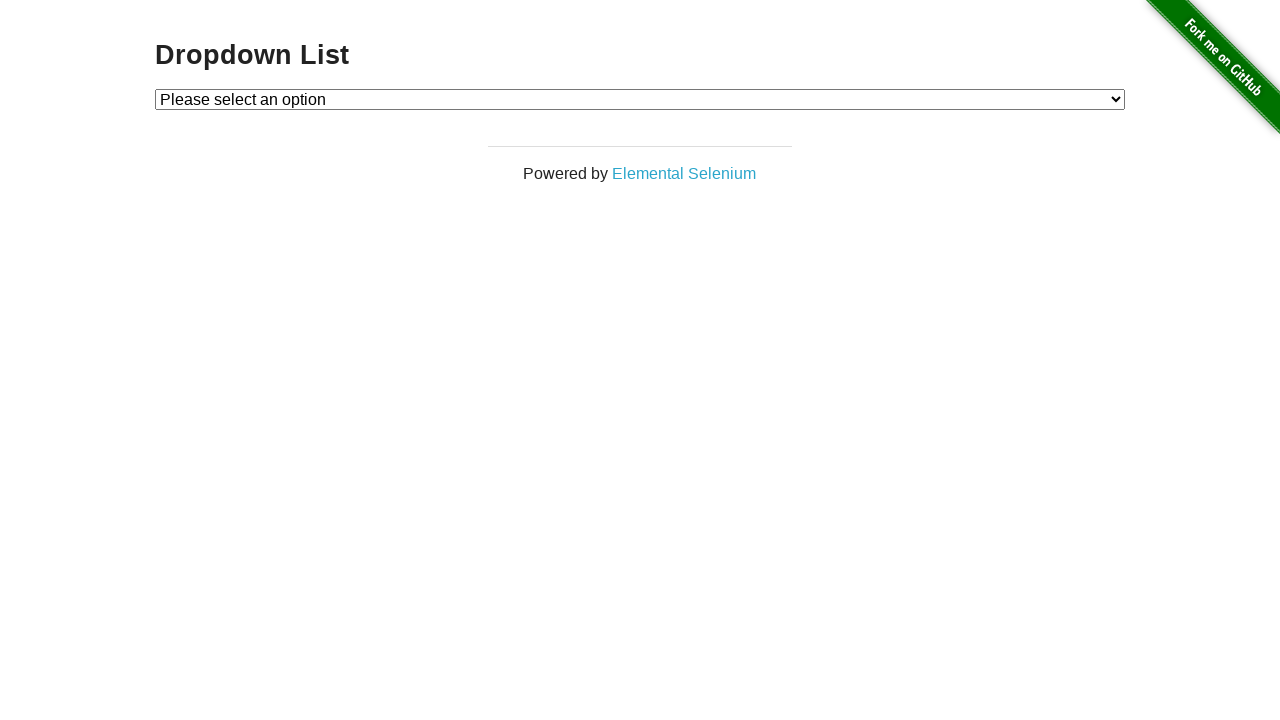

Navigated to dropdown test page
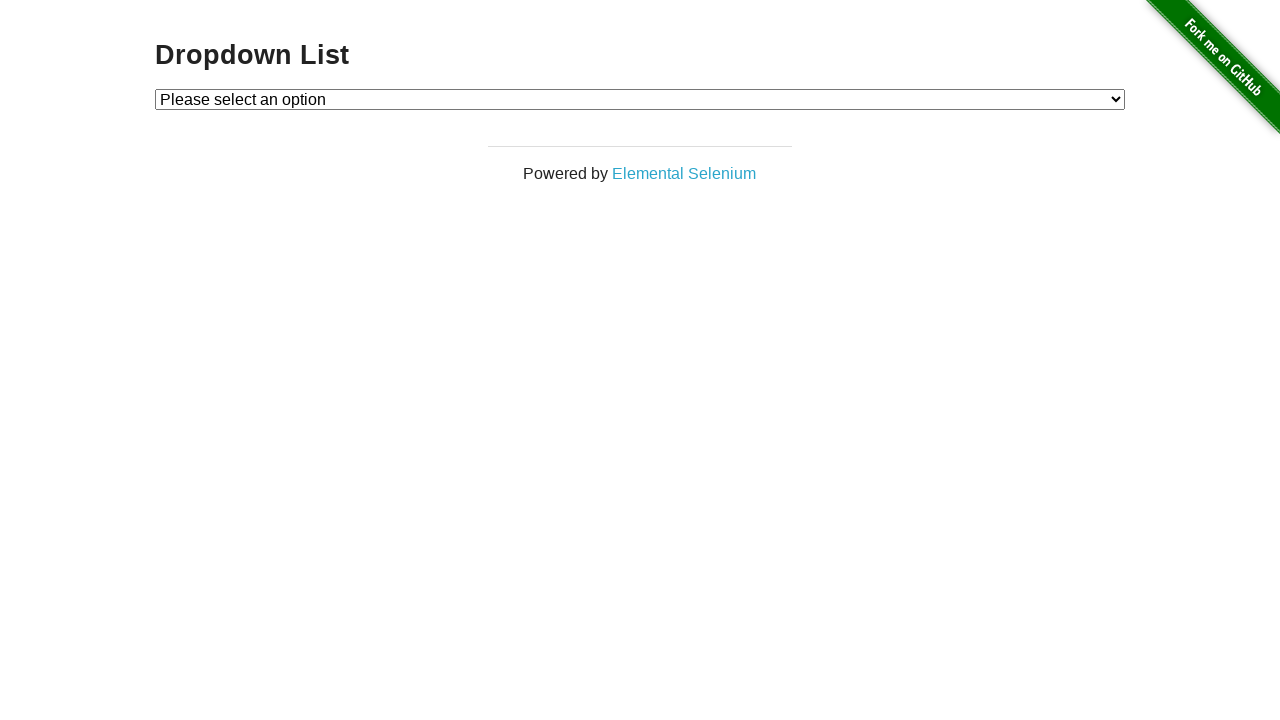

Selected 'Option 1' from dropdown menu on #dropdown
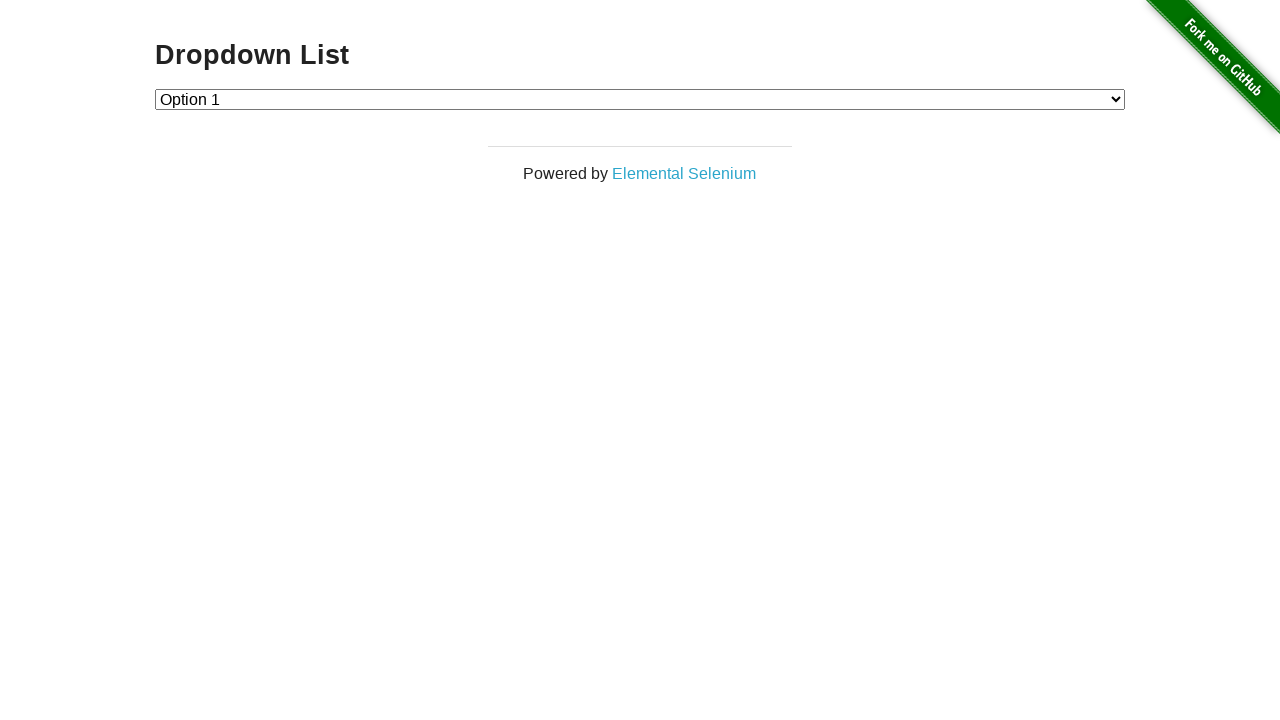

Retrieved selected dropdown value
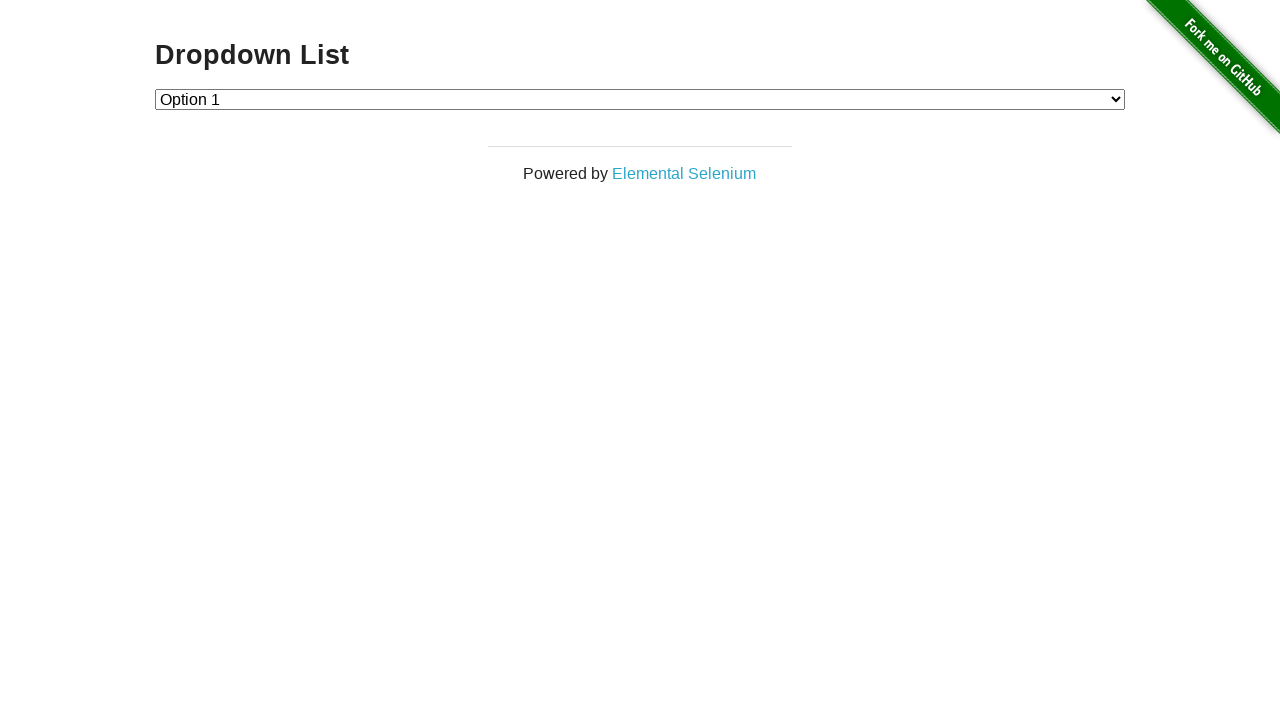

Verified dropdown selection is correct - value is '1'
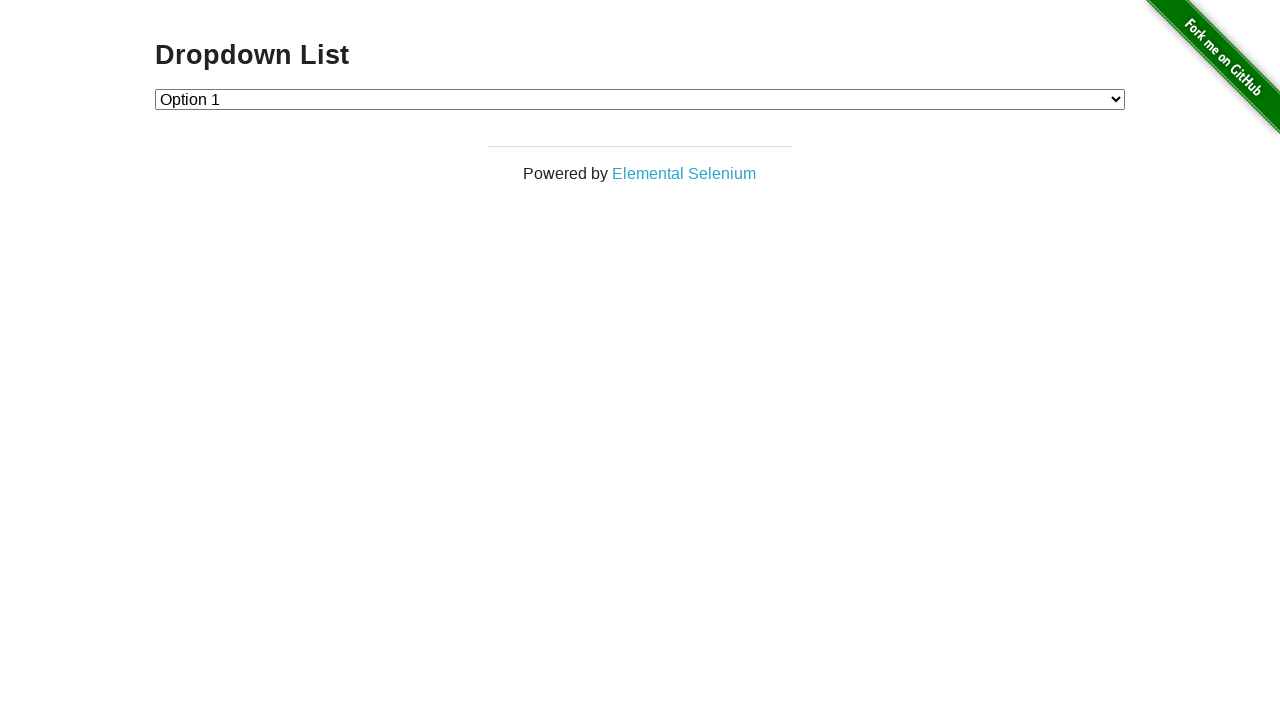

Retrieved all dropdown options
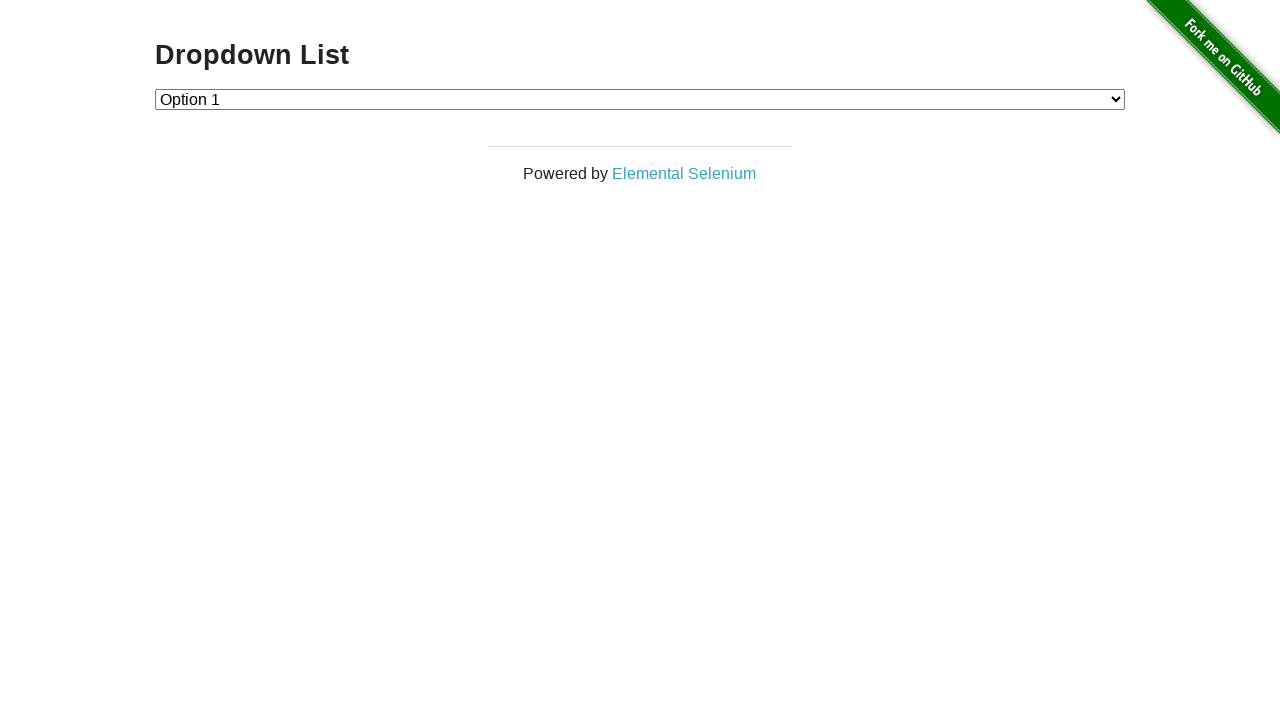

Verified dropdown contains 3 options
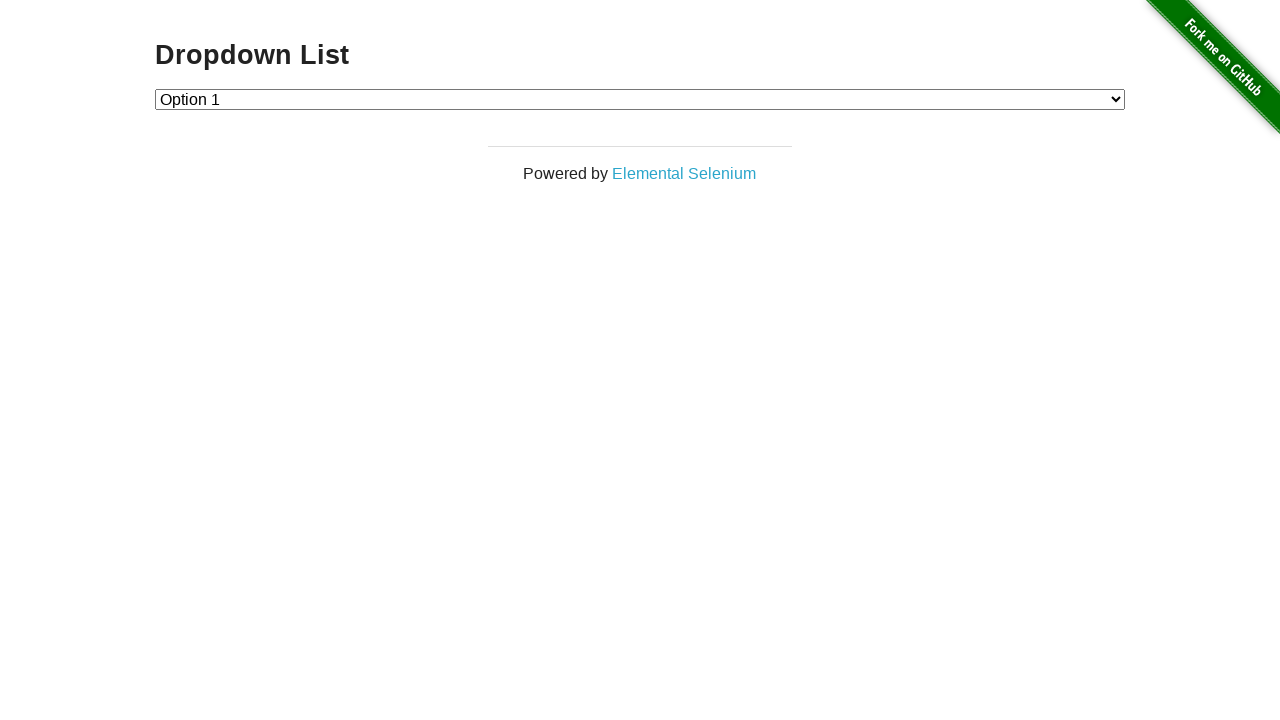

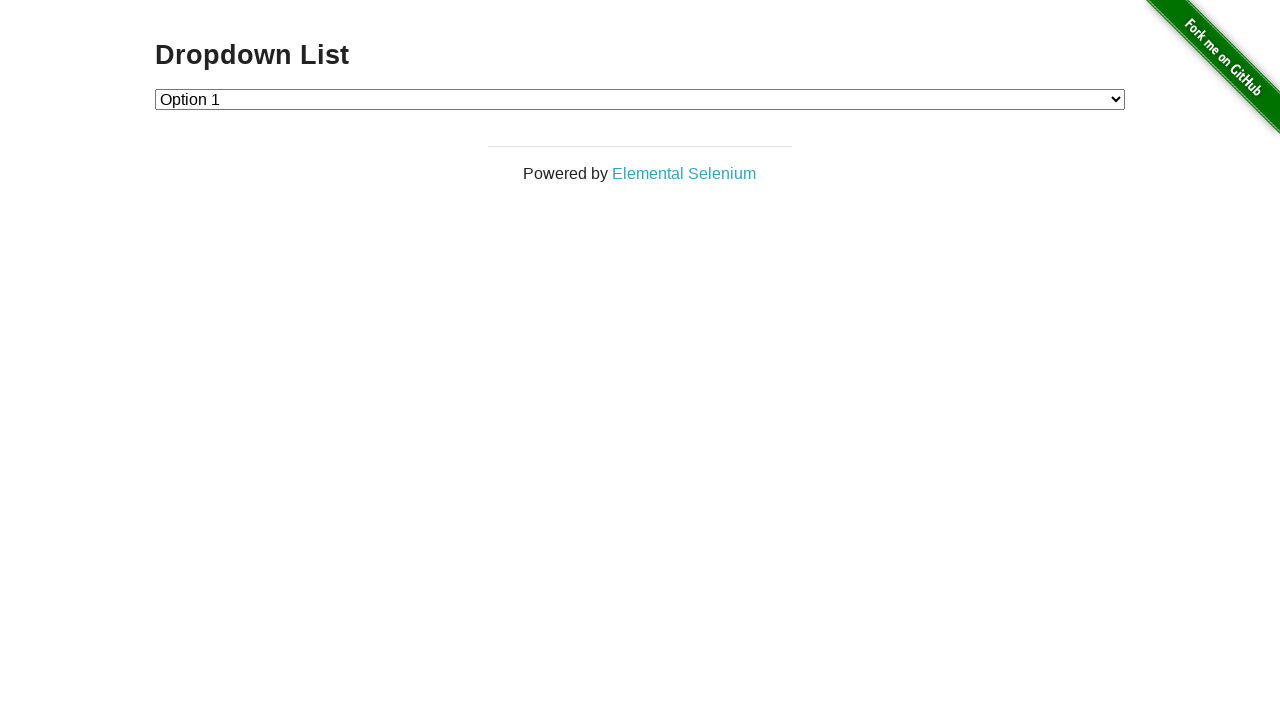